Tests double-click functionality on W3Schools demo page by entering text in a field, double-clicking a button to copy the text, and verifying the text was copied to another field

Starting URL: https://www.w3schools.com/tags/tryit.asp?filename=tryhtml5_ev_ondblclick3

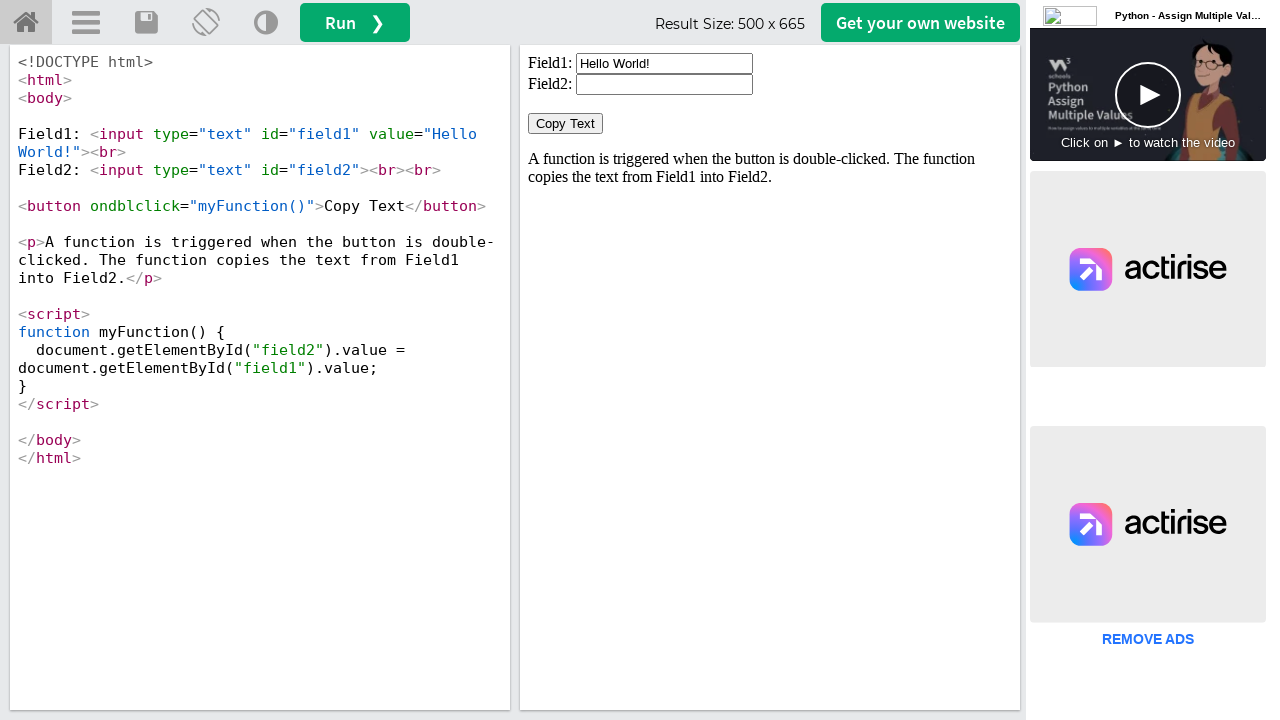

Cleared the first input field on #iframeResult >> internal:control=enter-frame >> xpath=//input[@id='field1']
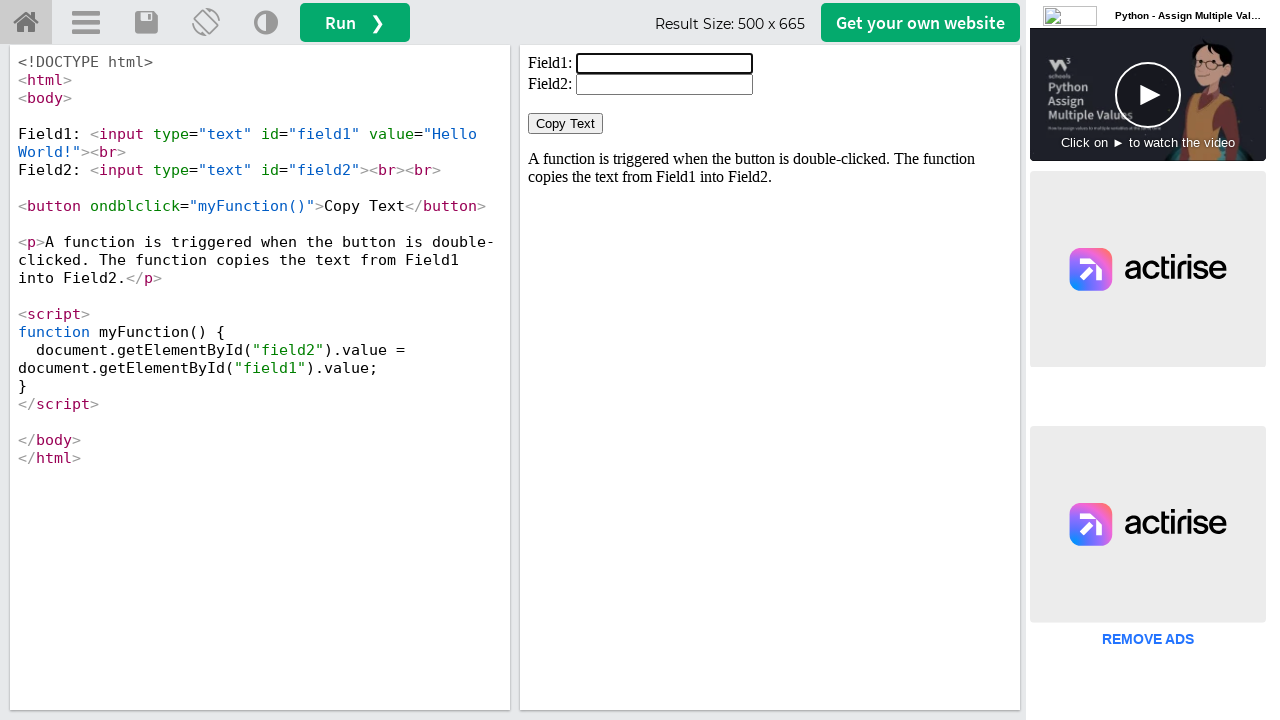

Entered 'Welcome' text in the first field on #iframeResult >> internal:control=enter-frame >> xpath=//input[@id='field1']
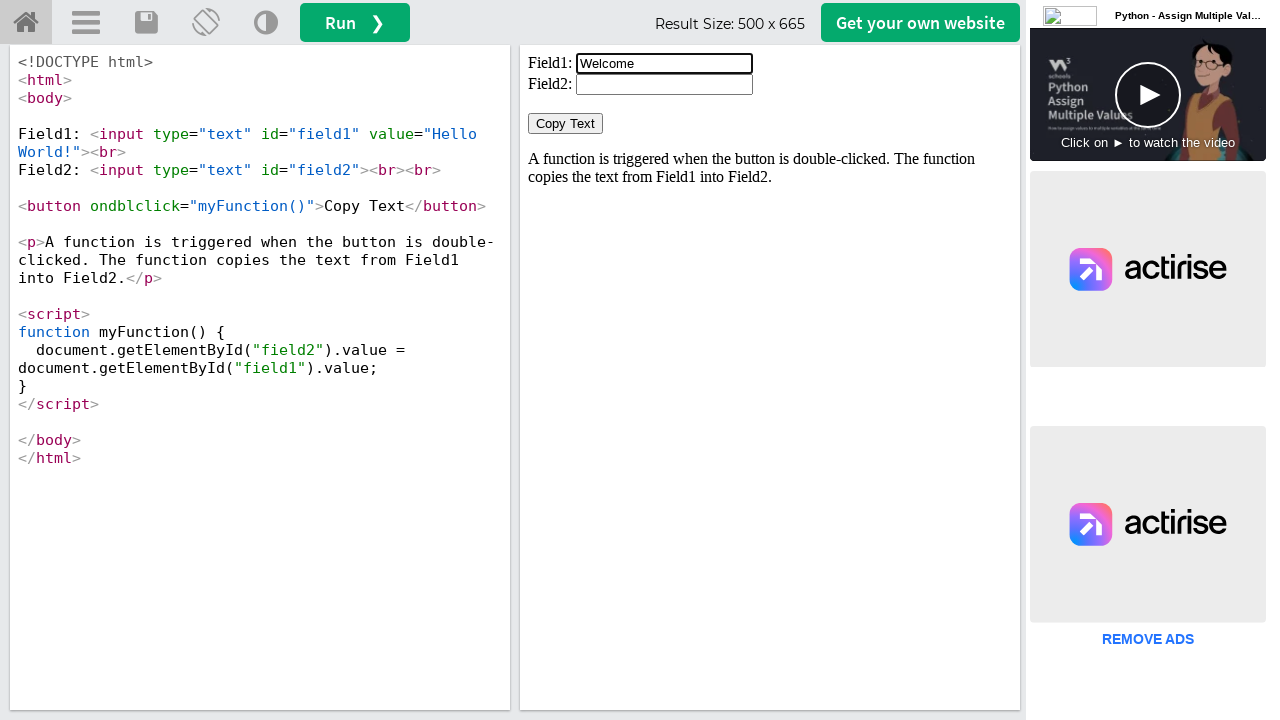

Double-clicked the 'Copy Text' button at (566, 124) on #iframeResult >> internal:control=enter-frame >> xpath=//button[normalize-space(
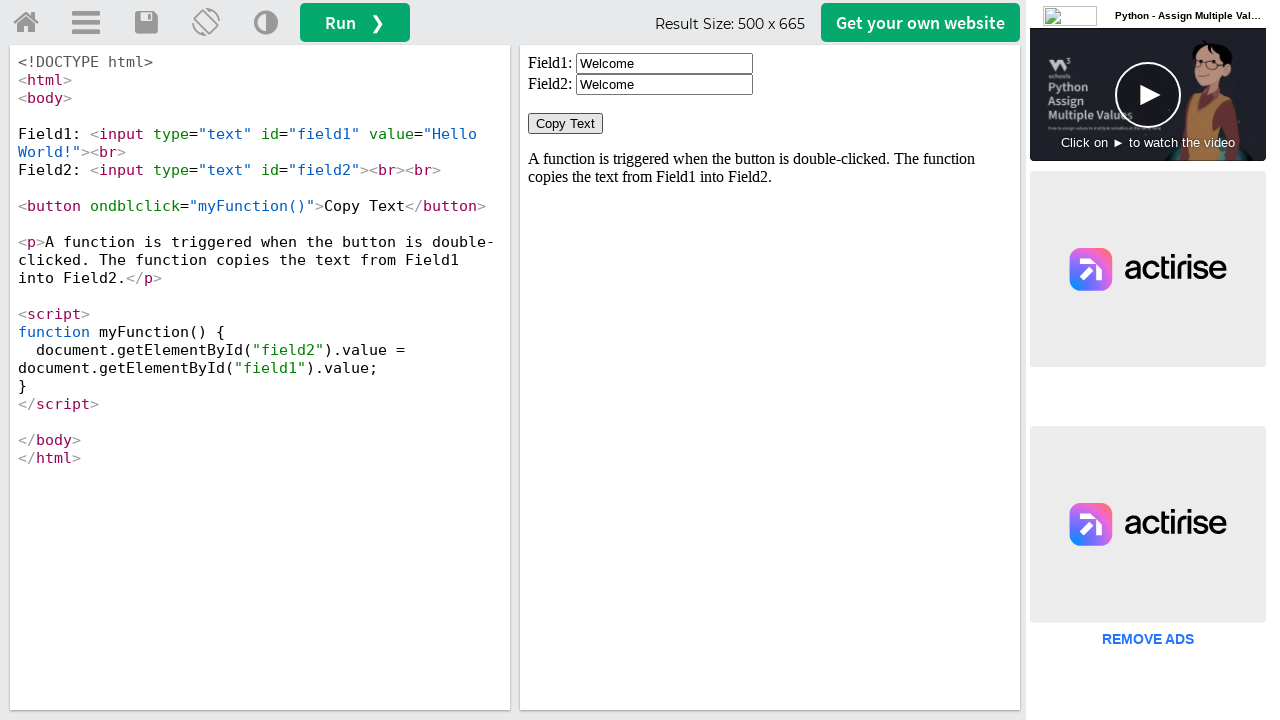

Second field appeared after double-click action
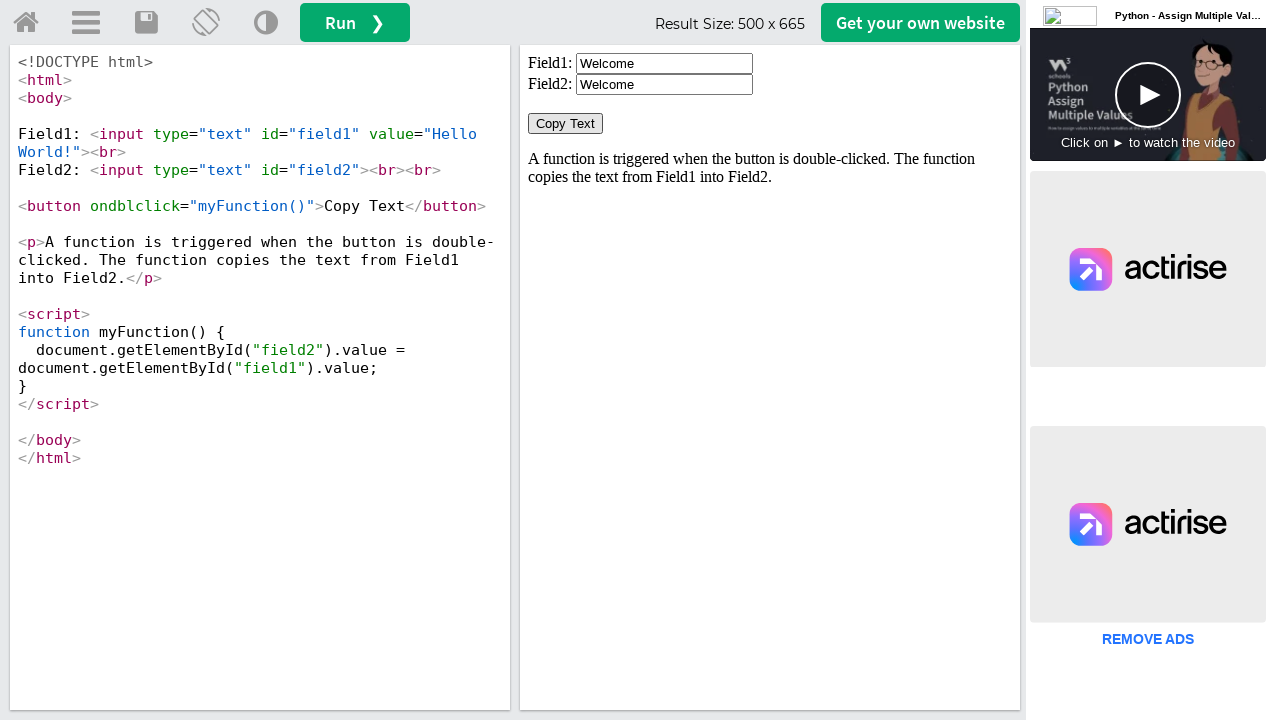

Located the second input field containing copied text
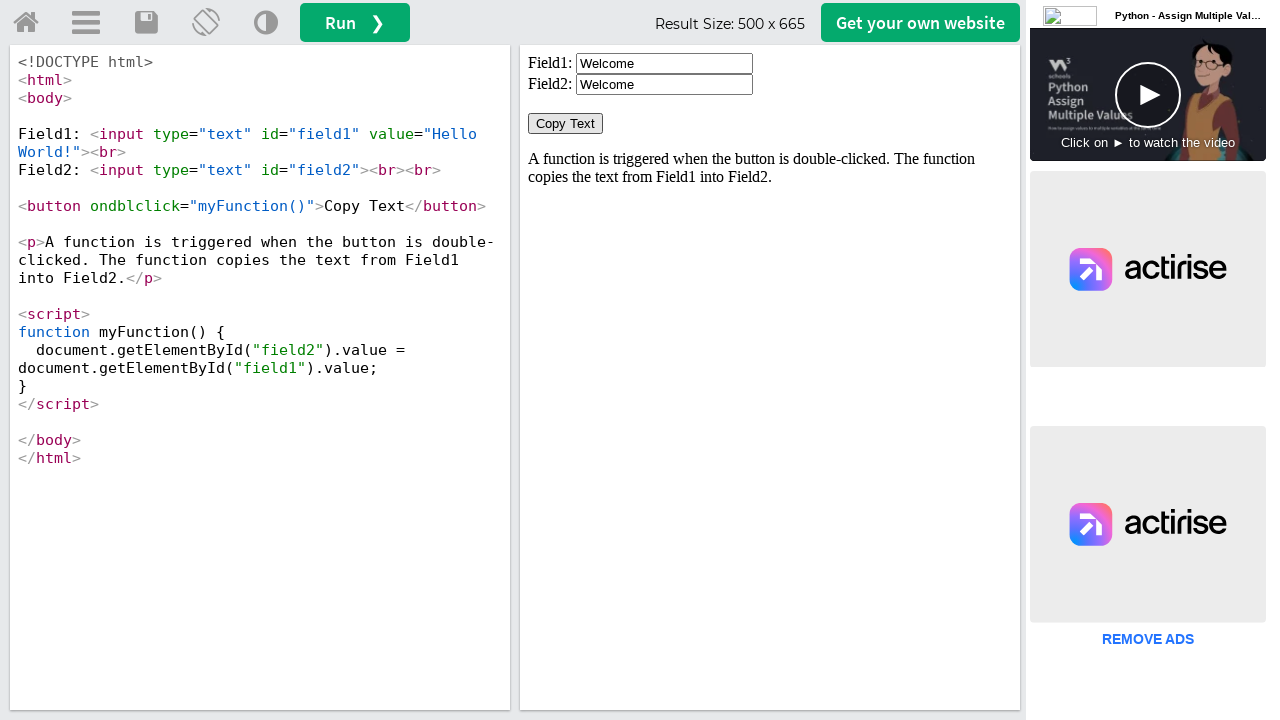

Retrieved the value from the second field
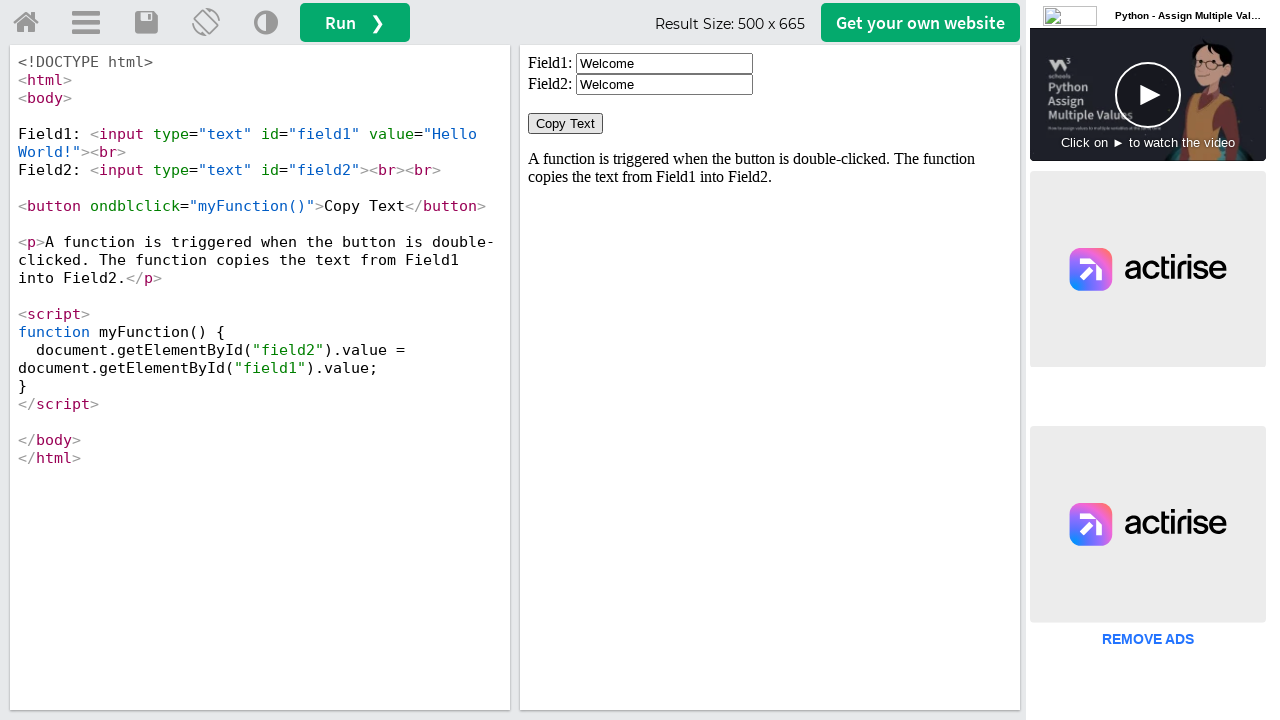

Verified that 'Welcome' text was successfully copied to the second field
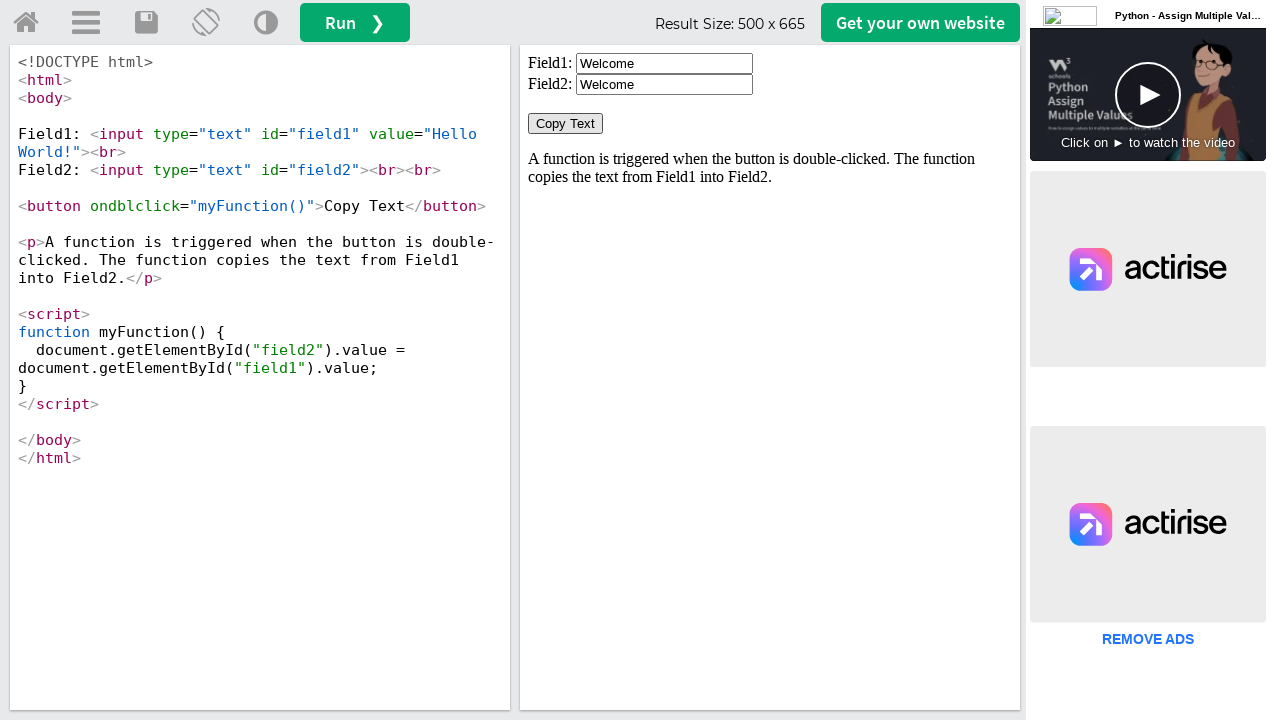

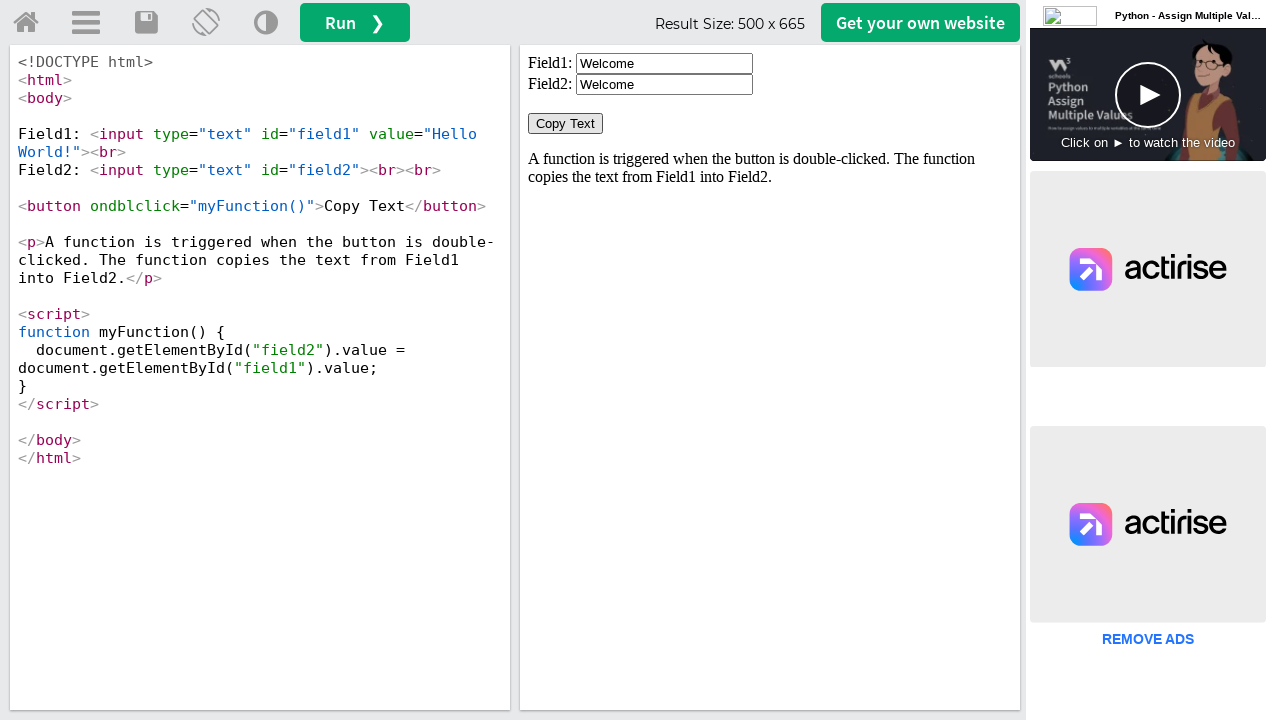